Navigates to a grocery shopping site and adds specific items (Cucumber and Brocolli) to the cart by finding them in the product list

Starting URL: https://rahulshettyacademy.com/seleniumPractise/

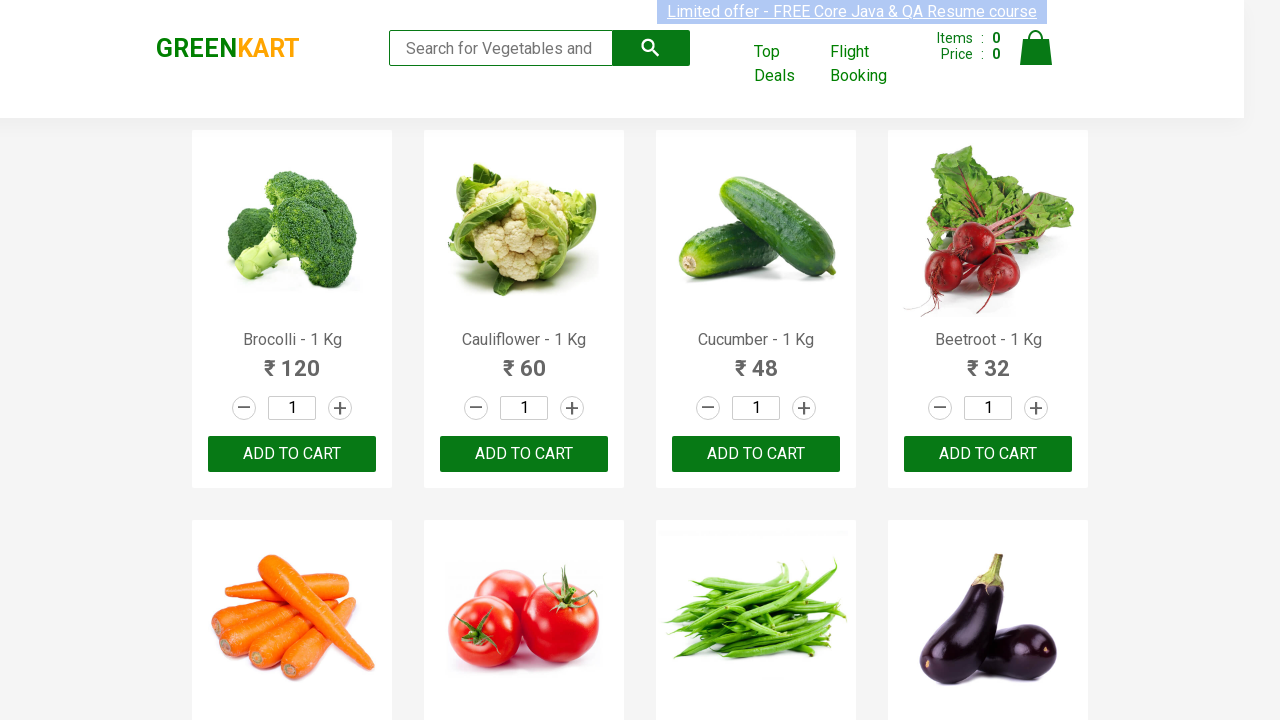

Navigated to grocery shopping site
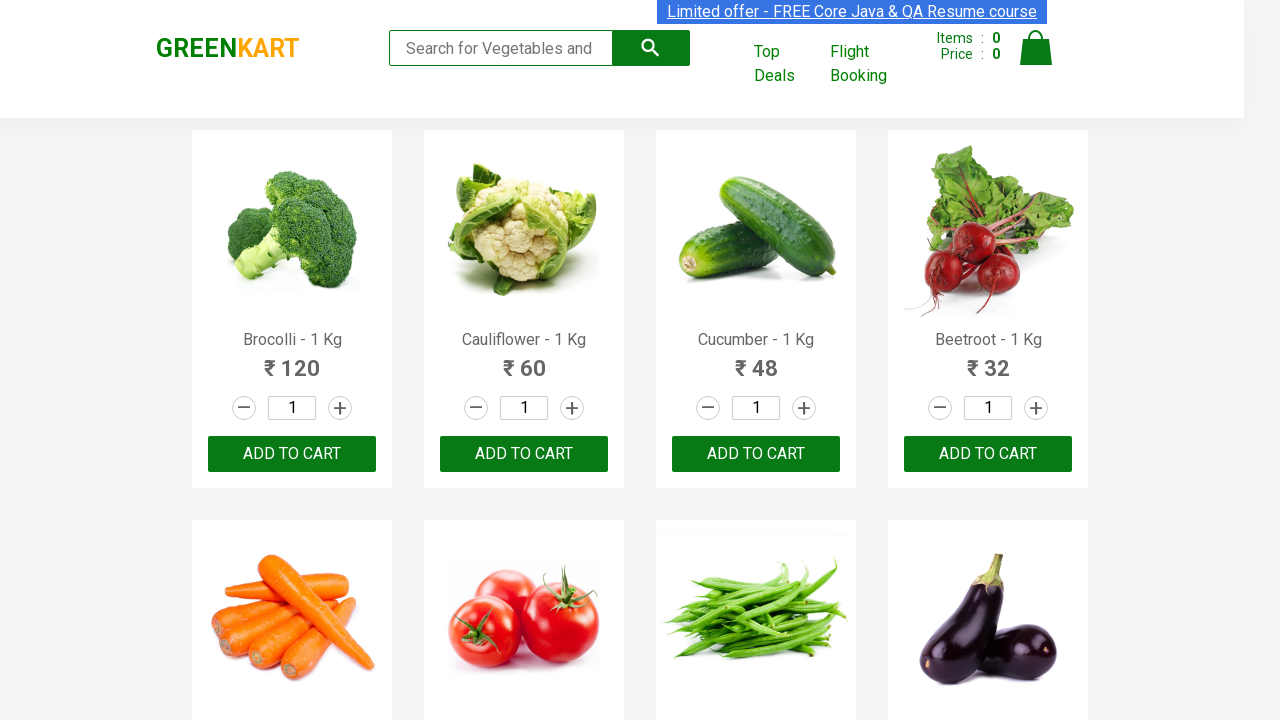

Retrieved all product names from the page
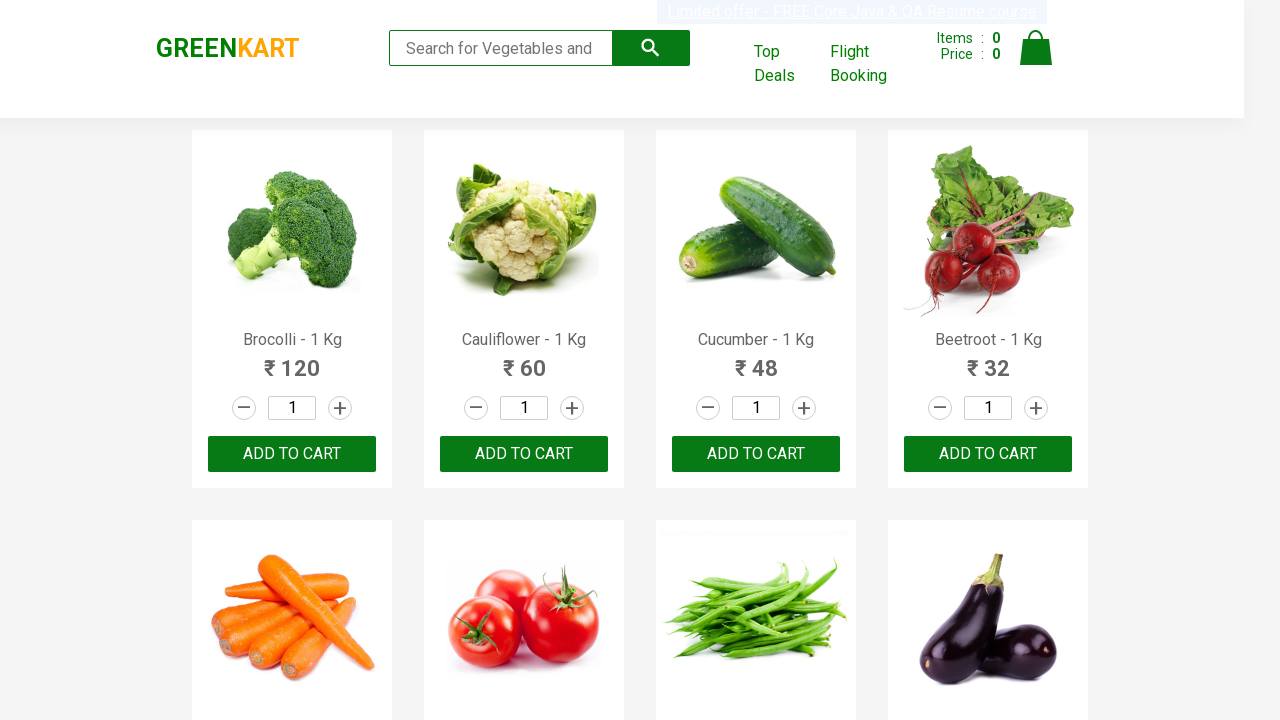

Added Brocolli to cart at (292, 454) on xpath=//button[text()='ADD TO CART'] >> nth=0
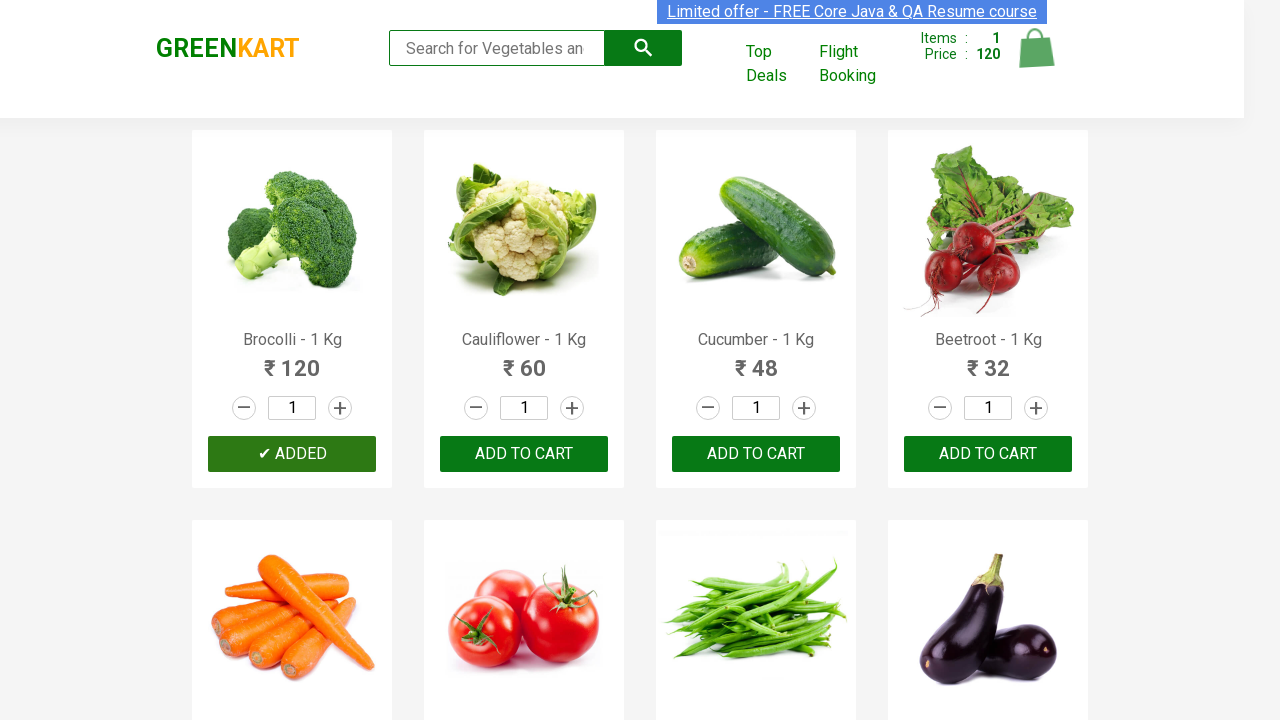

Added Cucumber to cart at (988, 454) on xpath=//button[text()='ADD TO CART'] >> nth=2
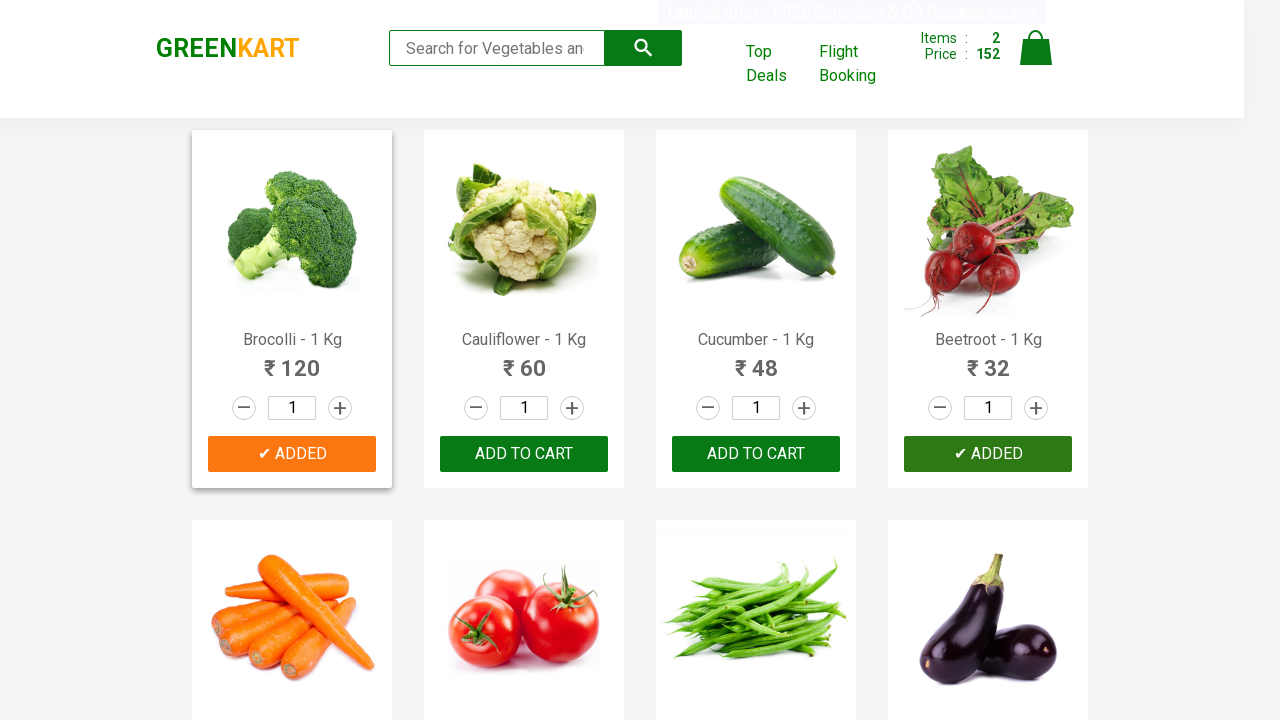

Completed adding all required items (Cucumber and Brocolli) to cart
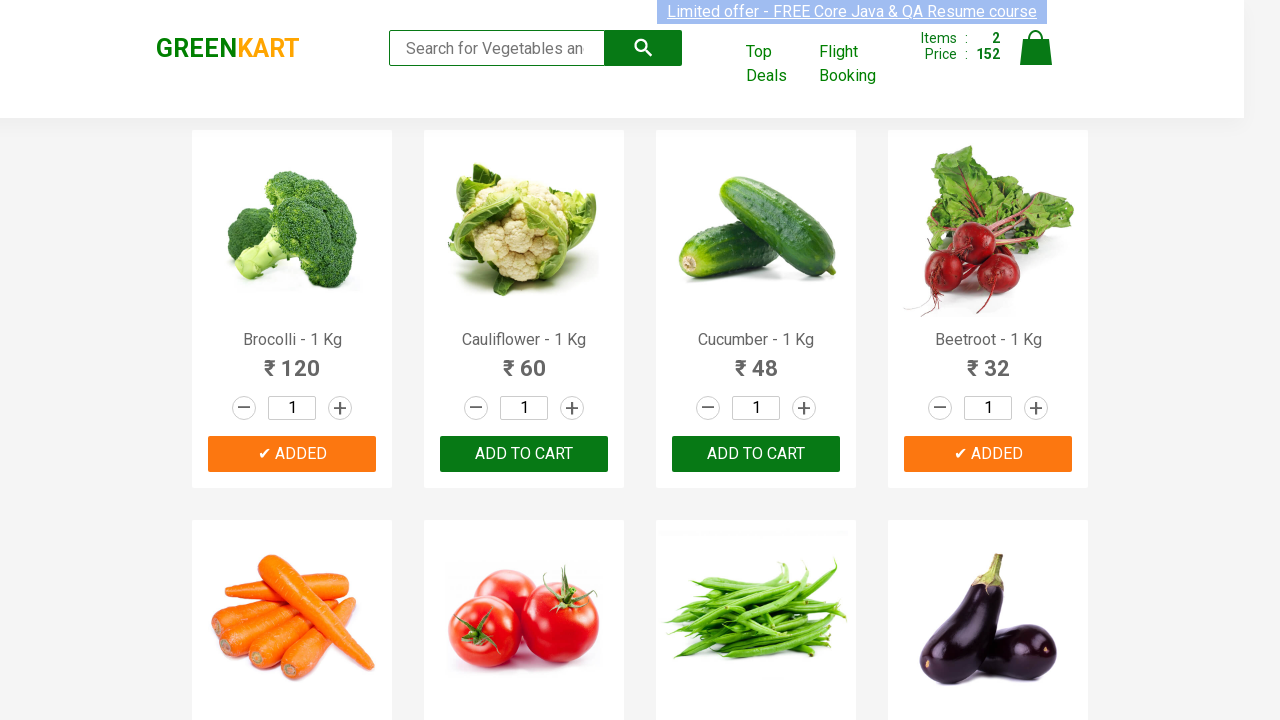

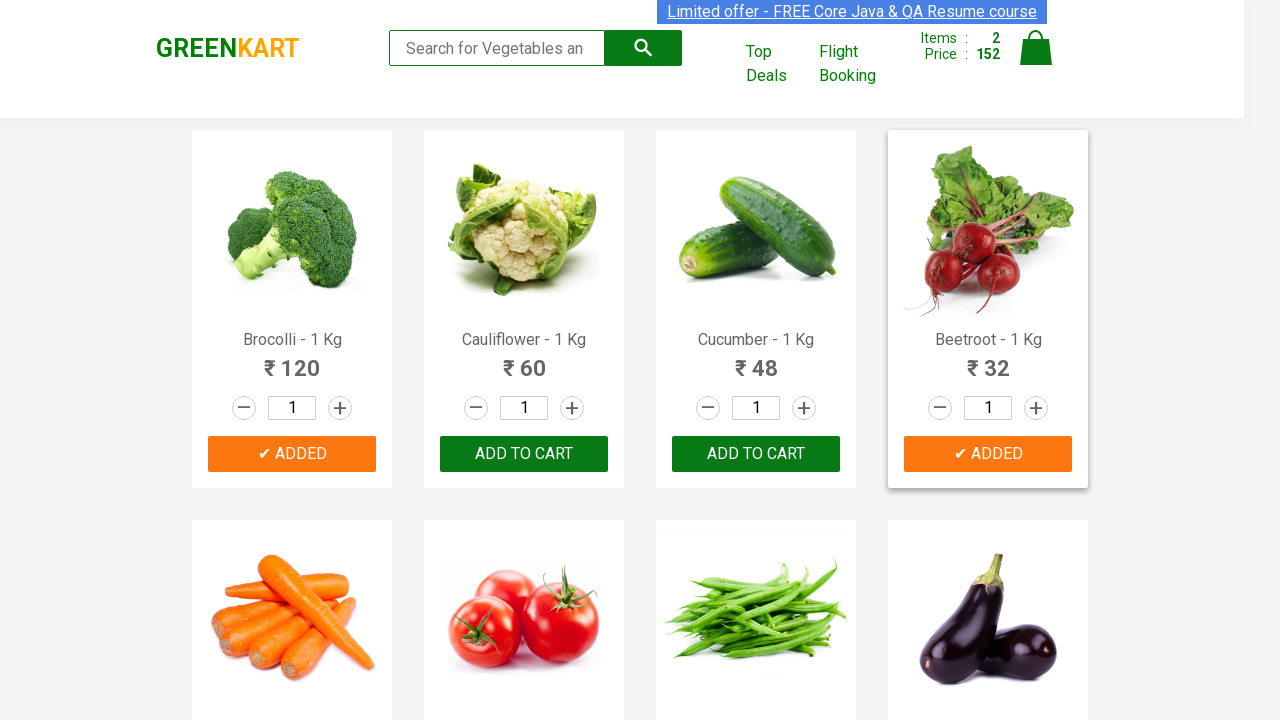